Tests scroll functionality by scrolling to the bottom of the Flipkart homepage

Starting URL: https://www.flipkart.com/

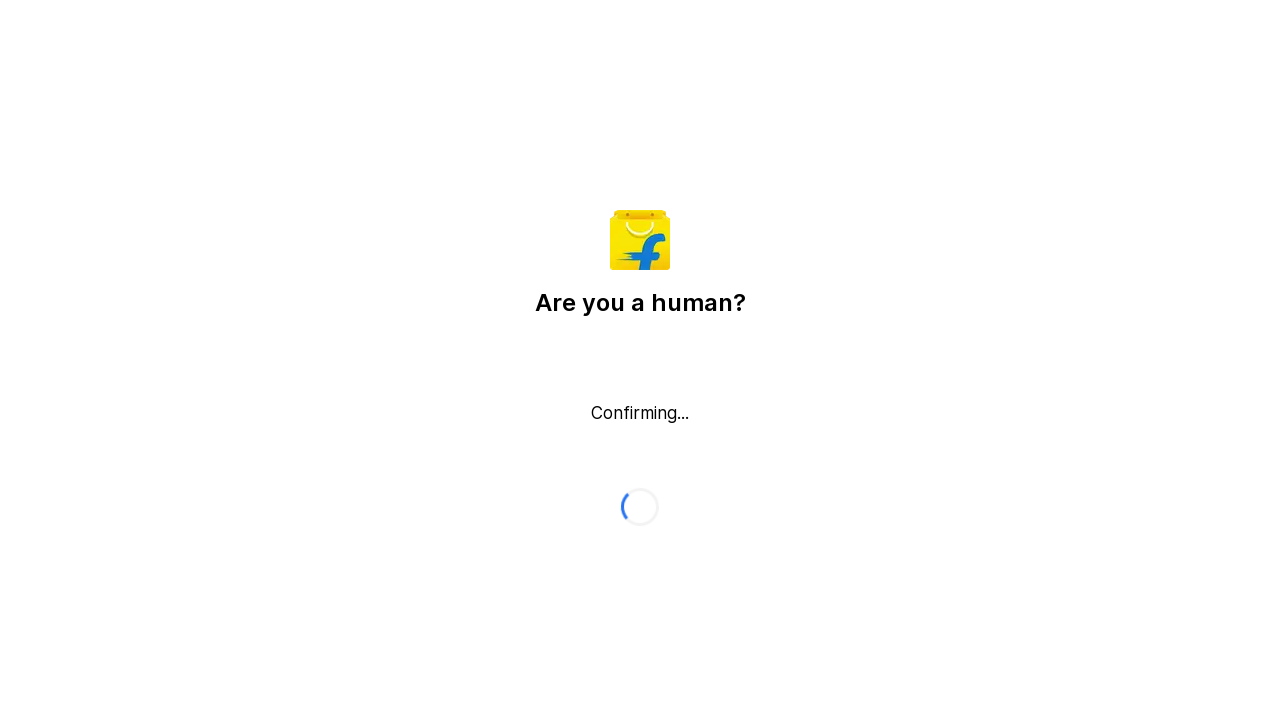

Navigated to Flipkart homepage
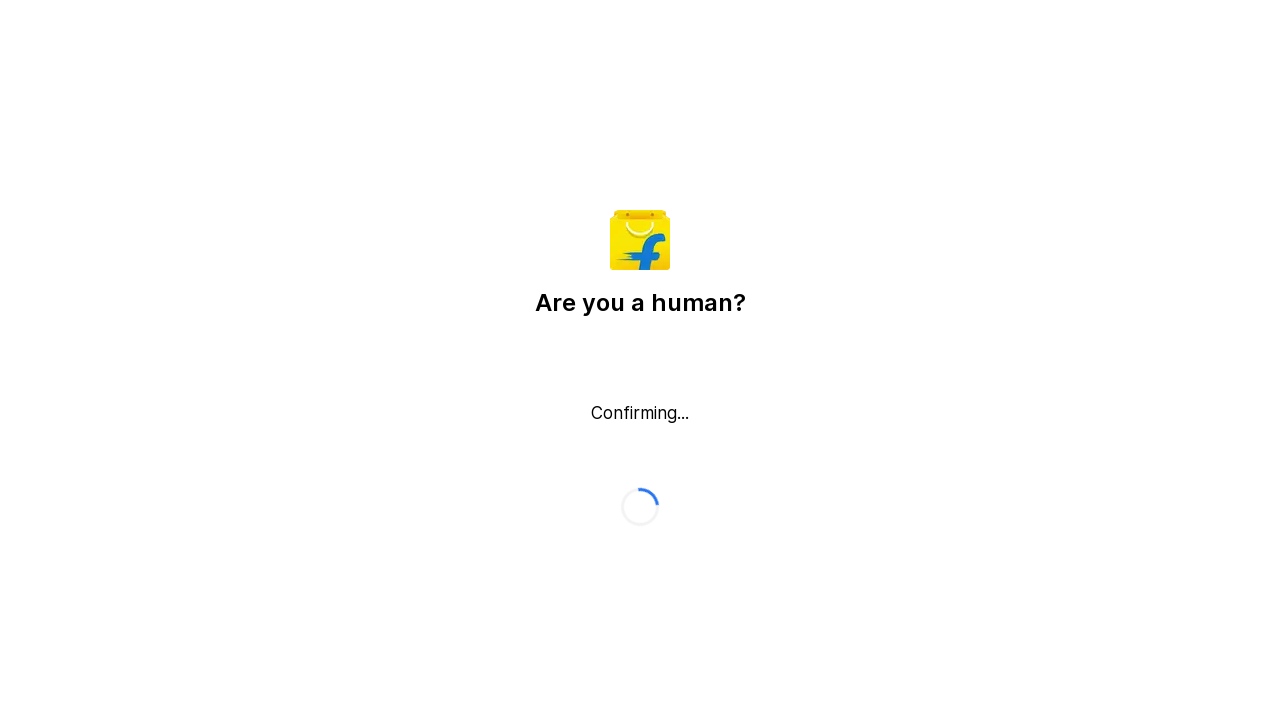

Scrolled to the bottom of the Flipkart homepage
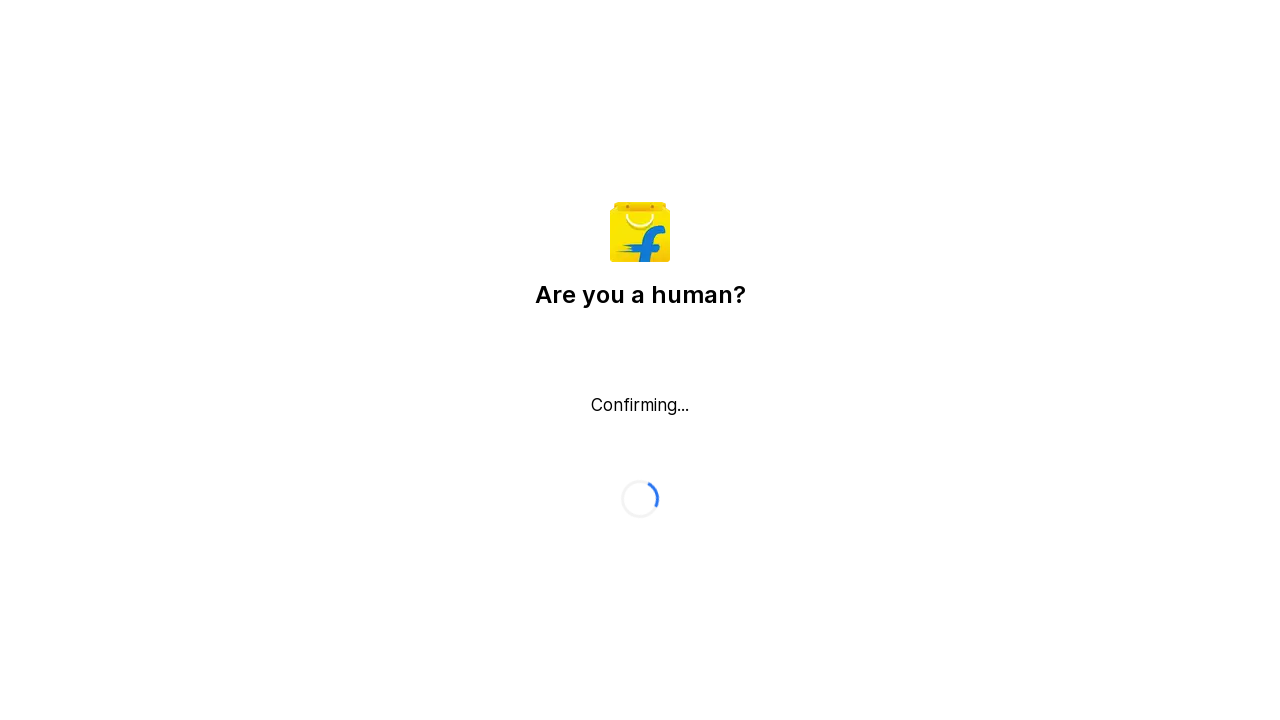

Waited for network to become idle after scrolling
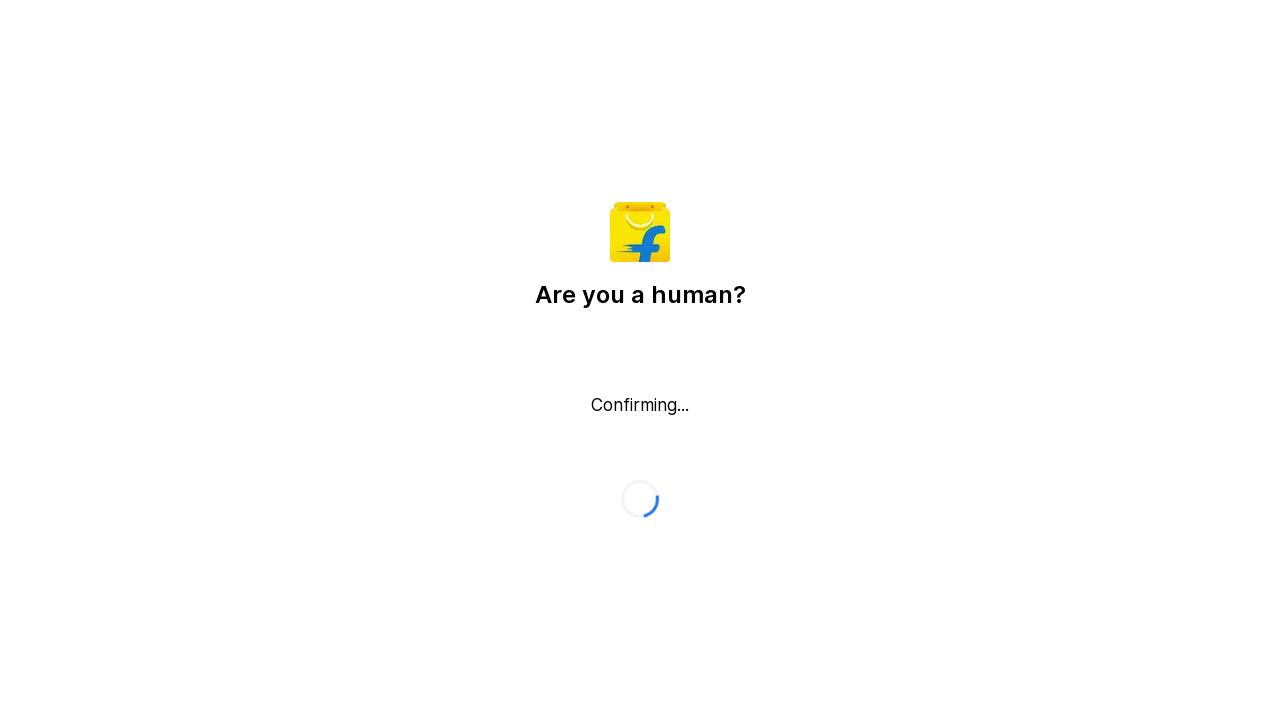

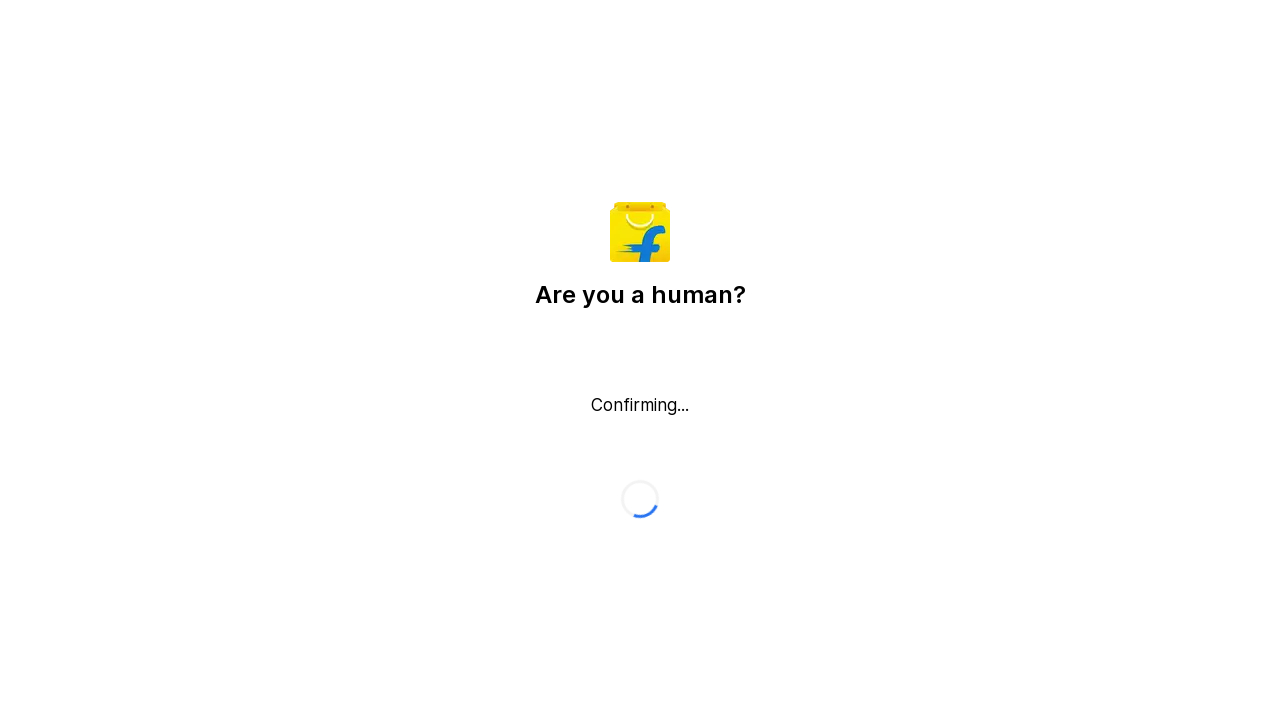